Tests iframe interaction by switching to an iframe containing a TinyMCE editor, clearing the existing content, and typing new text into it, then switching back to the parent frame.

Starting URL: https://practice.expandtesting.com/iframe

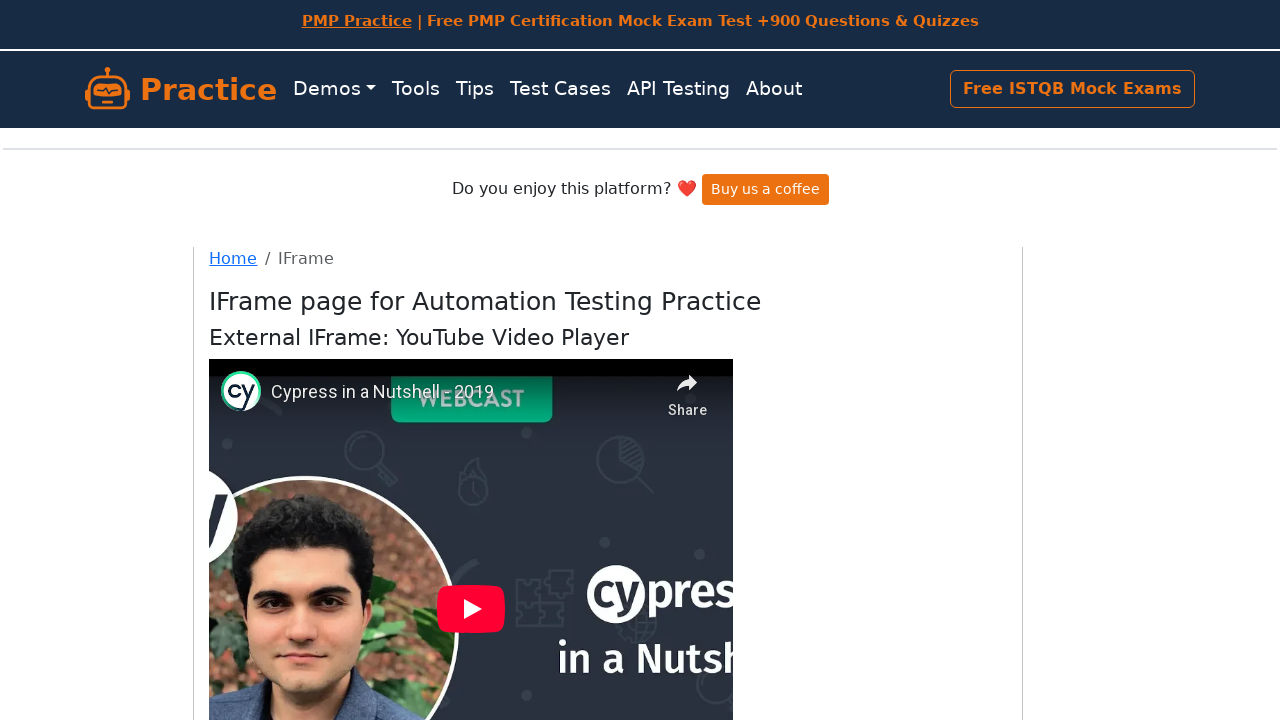

Located iframe containing TinyMCE editor
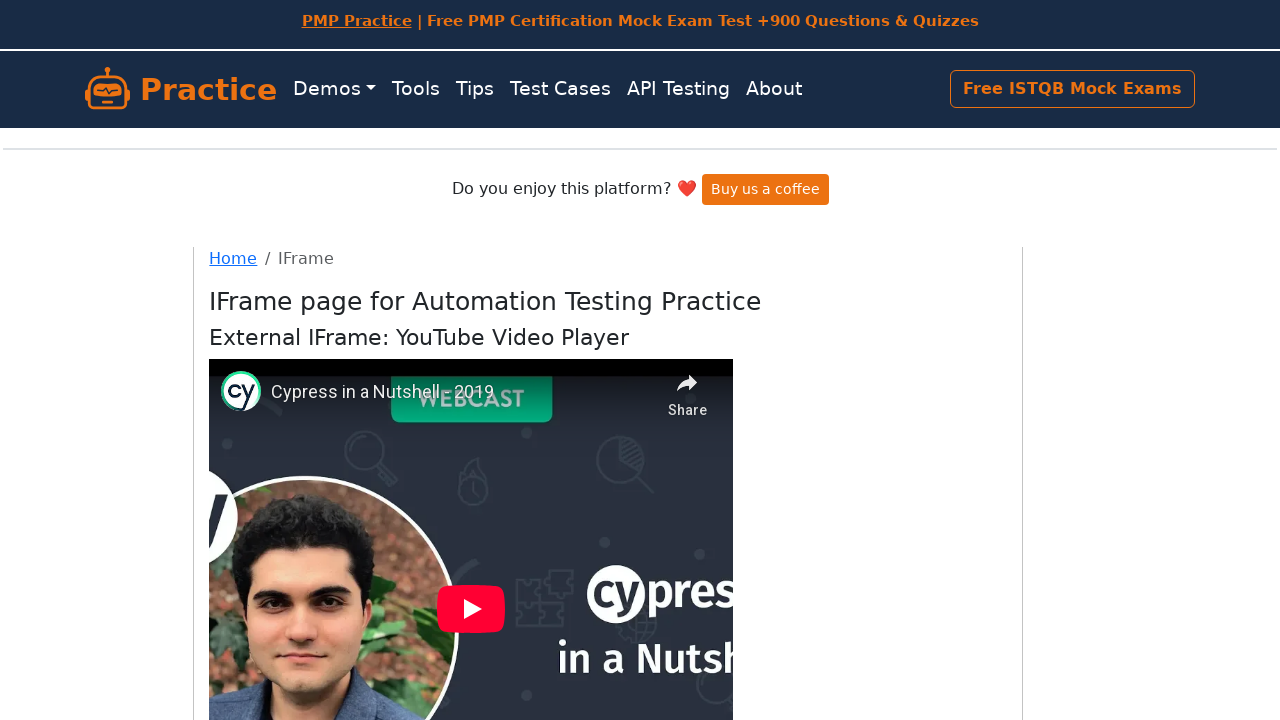

Located editor body element in TinyMCE iframe
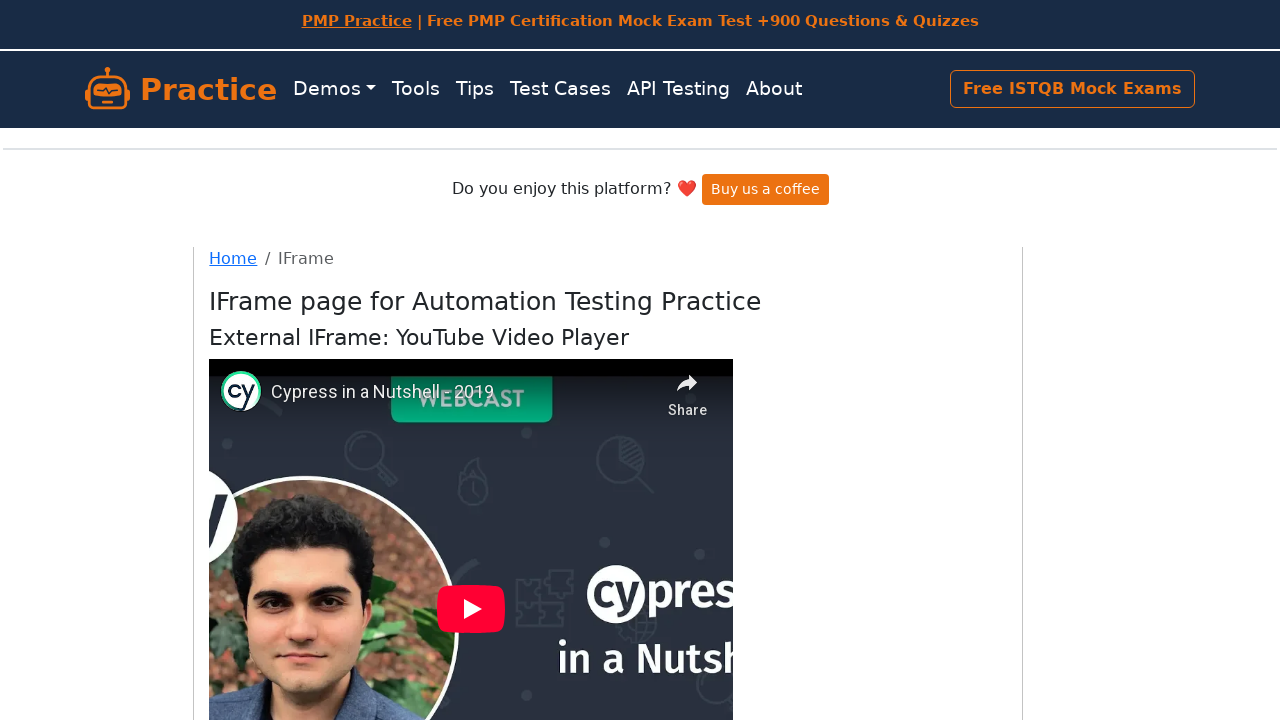

Clicked on editor body to focus it at (471, 400) on iframe[id='mce_0_ifr'] >> internal:control=enter-frame >> body#tinymce p
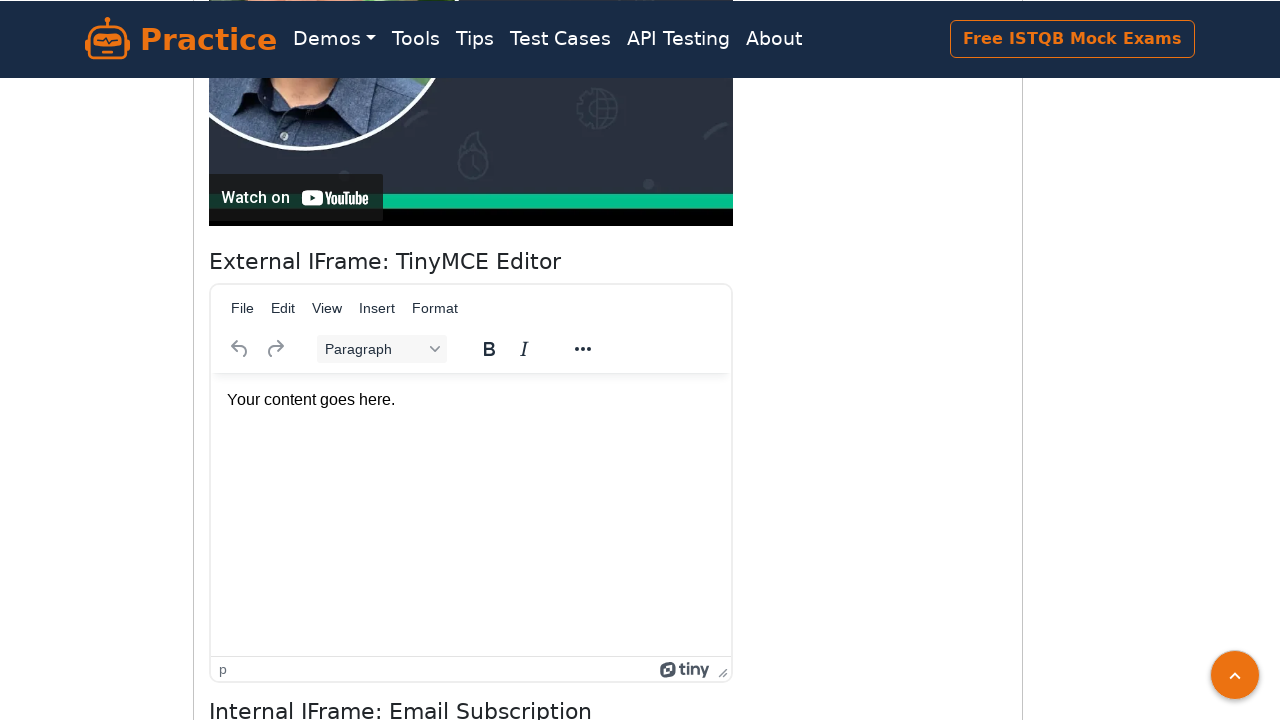

Selected all text in editor using Ctrl+A
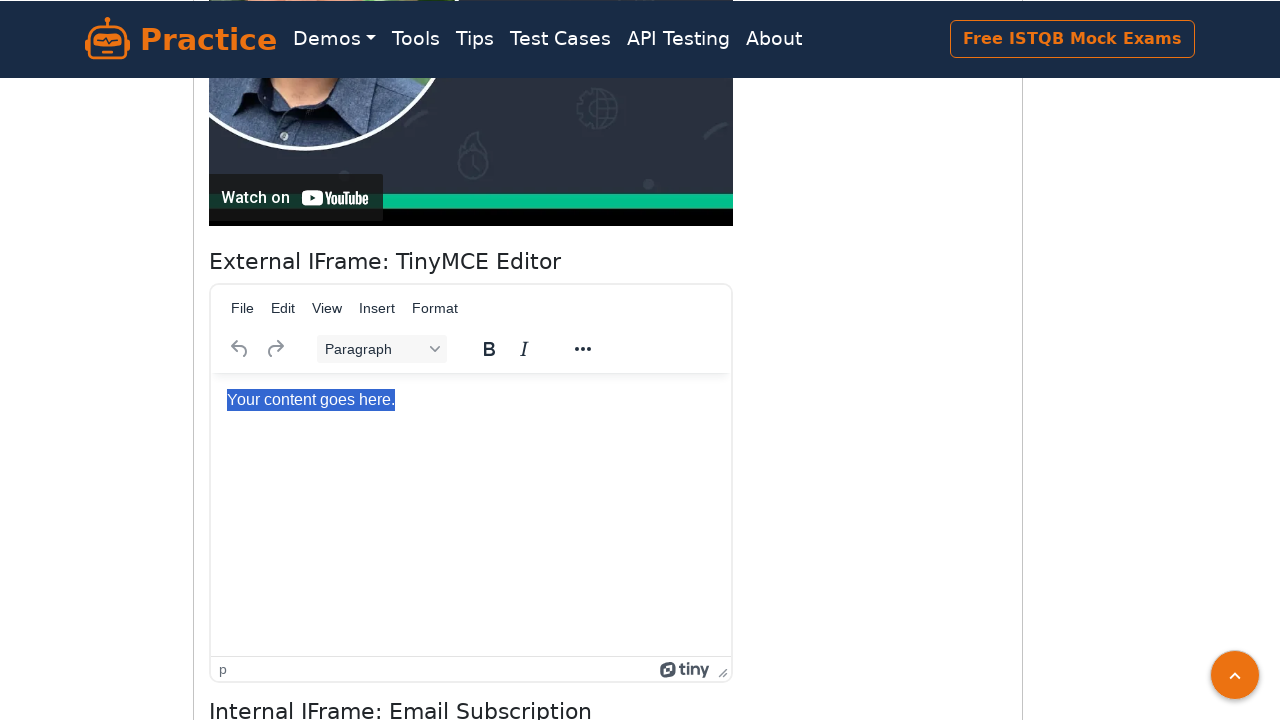

Filled editor with new text 'Hello World ***********' on iframe[id='mce_0_ifr'] >> internal:control=enter-frame >> body#tinymce p
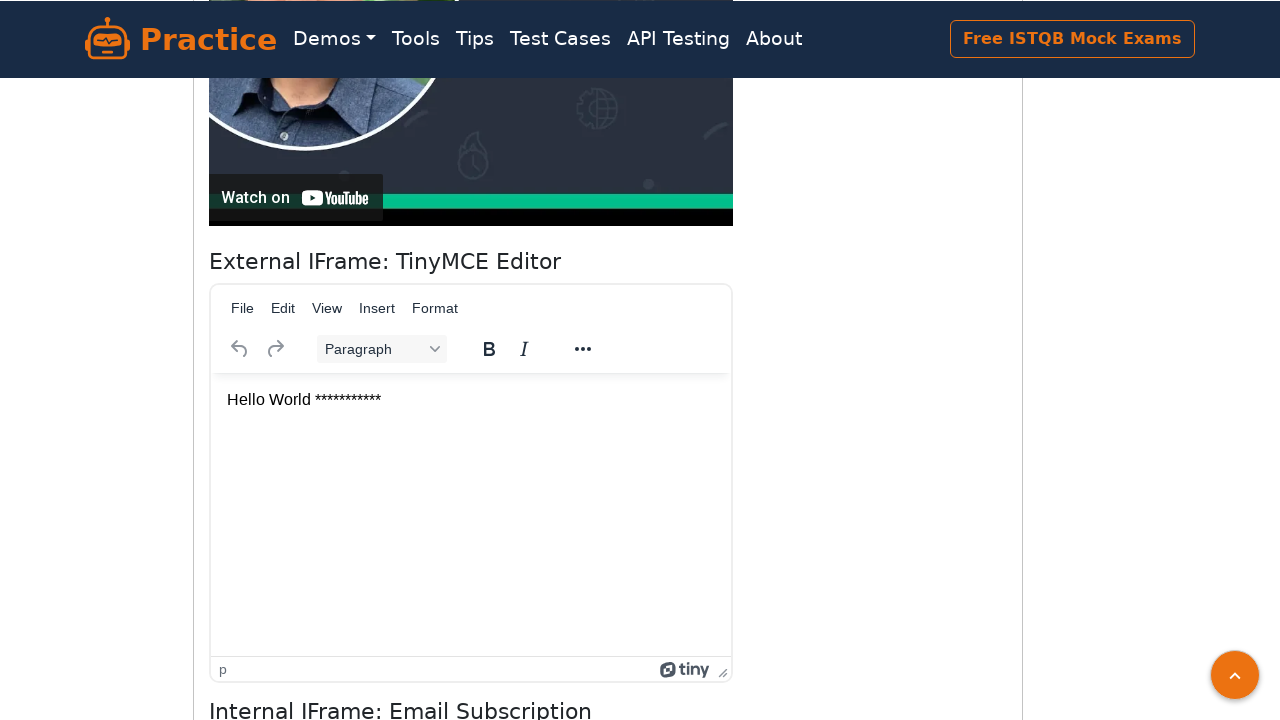

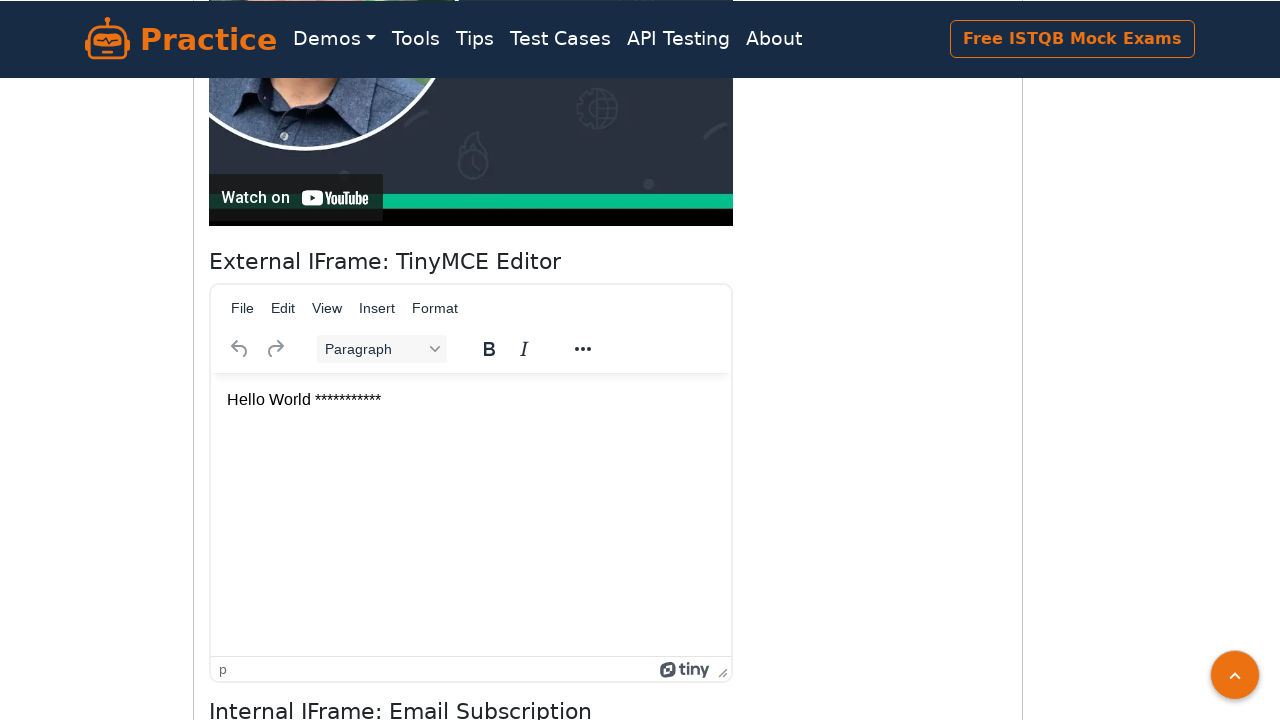